Tests clicking a sequence of dynamically appearing buttons with specific wait times

Starting URL: https://testpages.herokuapp.com/styled/dynamic-buttons-simple.html

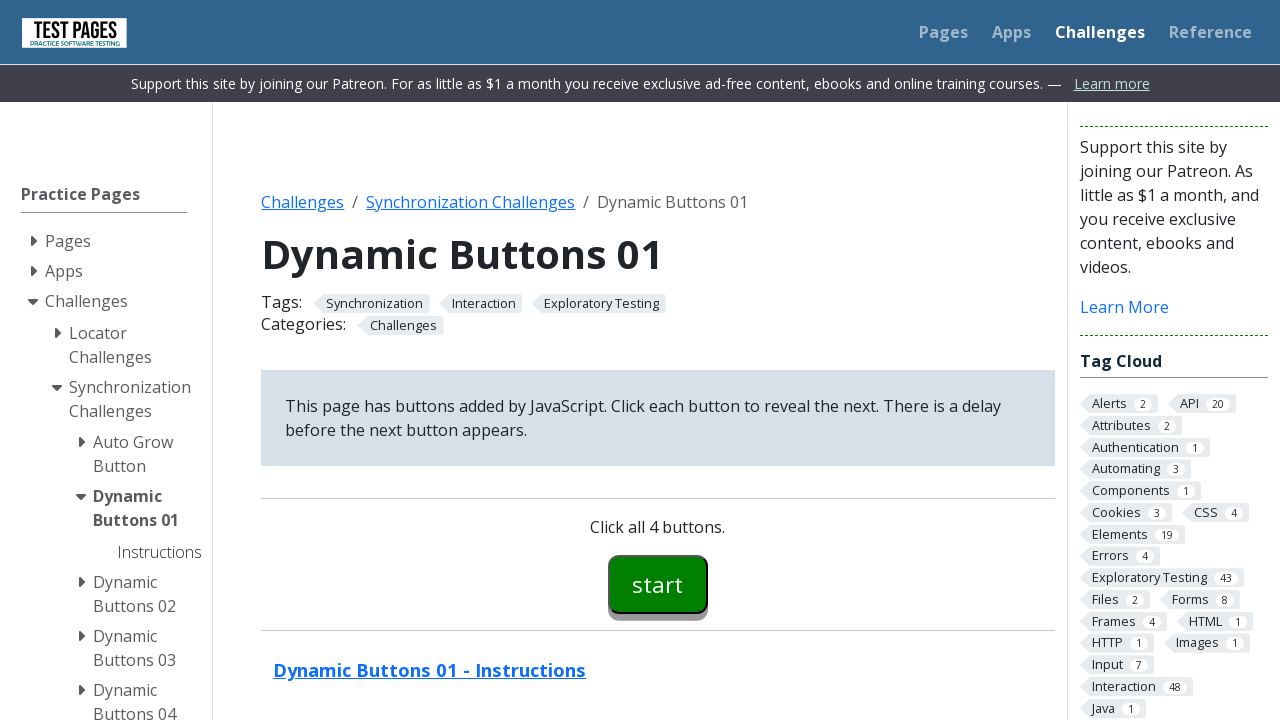

Navigated to dynamic buttons test page
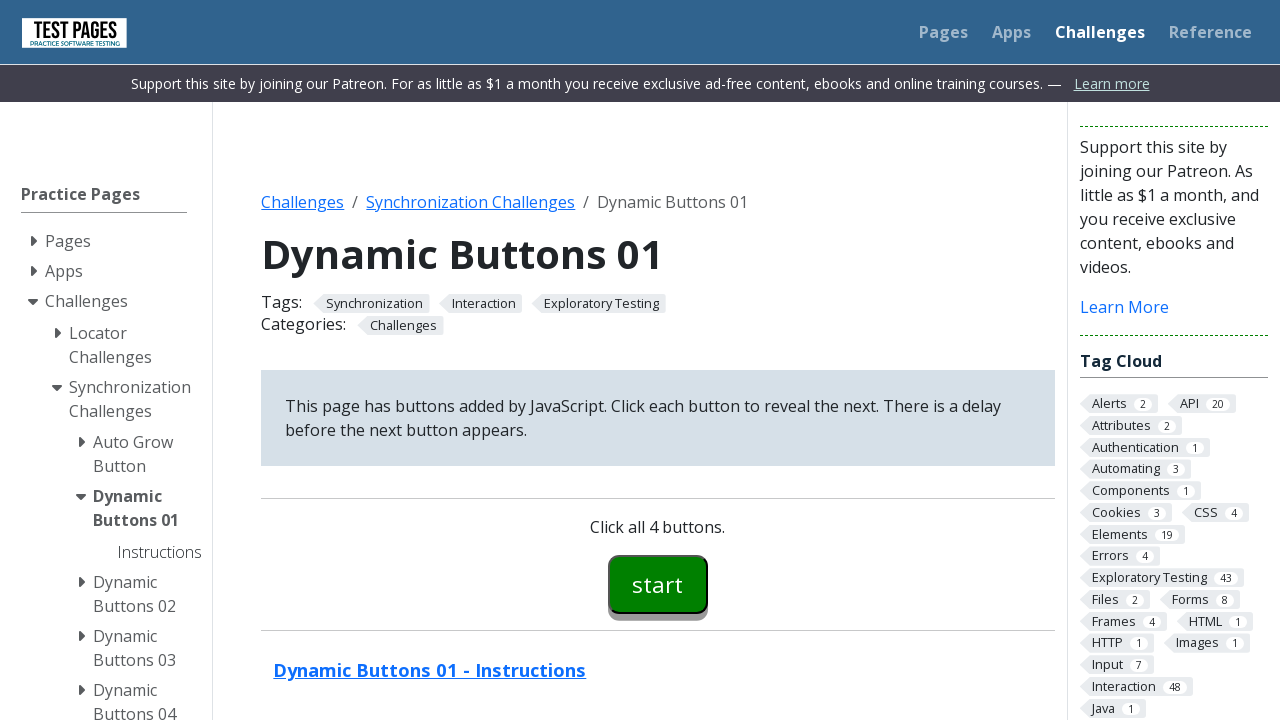

Clicked first button (button00) at (658, 584) on #button00
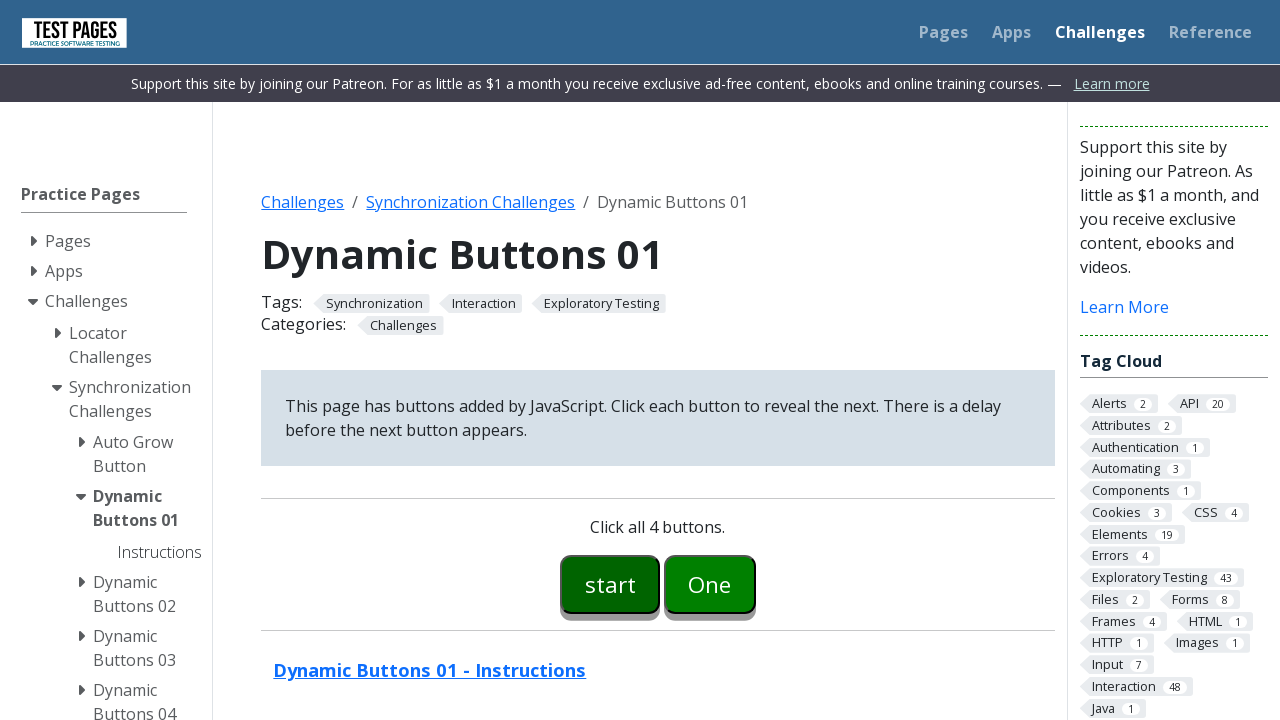

Clicked second button (button01) at (710, 584) on #button01
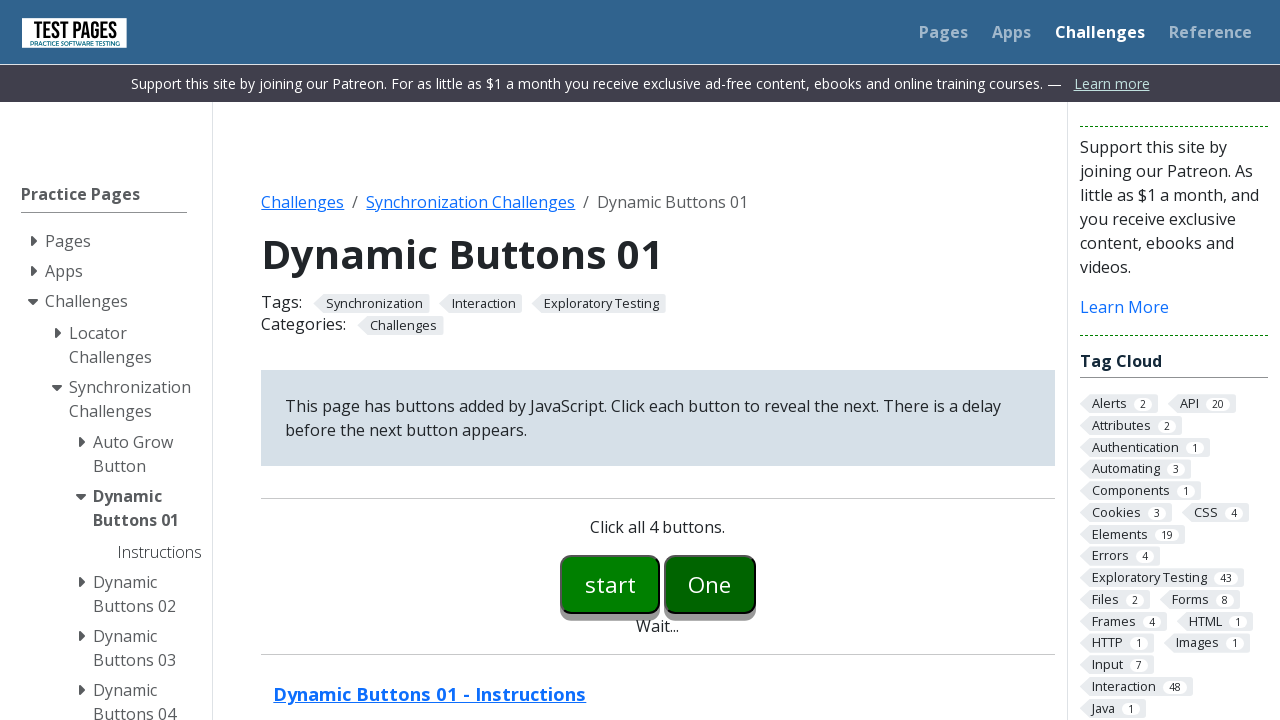

Waited for third button (button02) to appear with 5s timeout
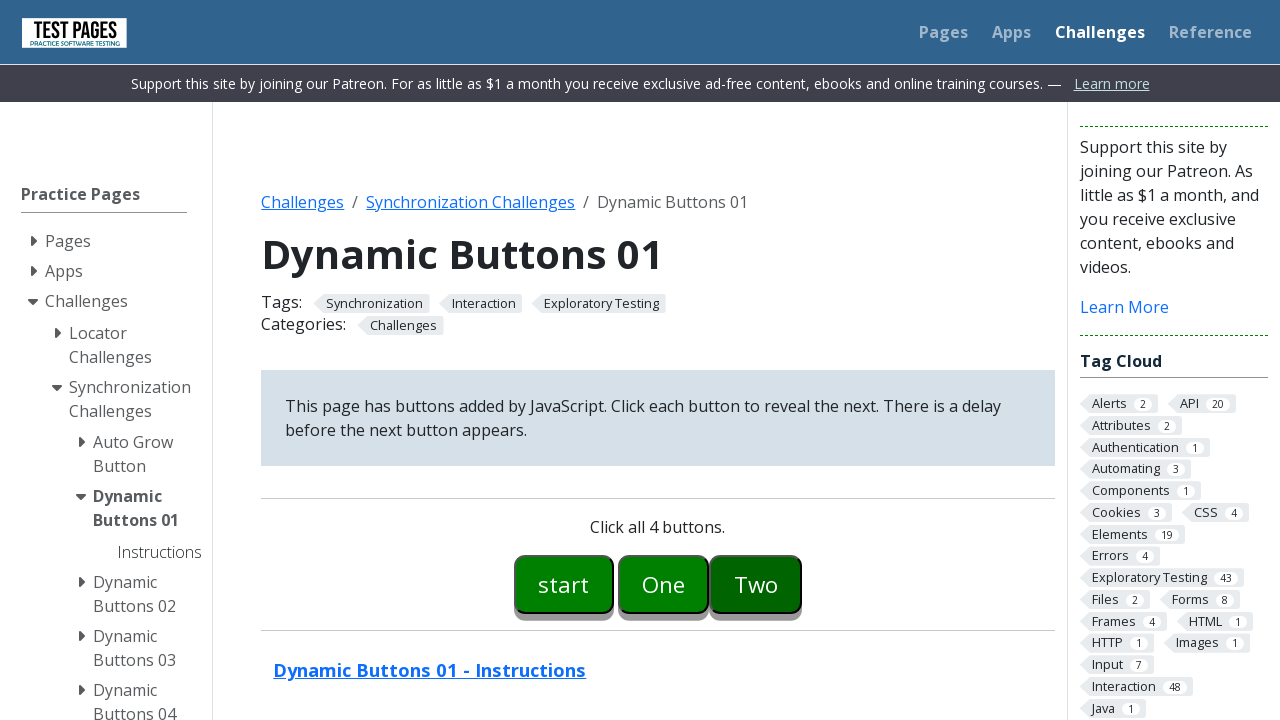

Clicked third button (button02) at (756, 584) on #button02
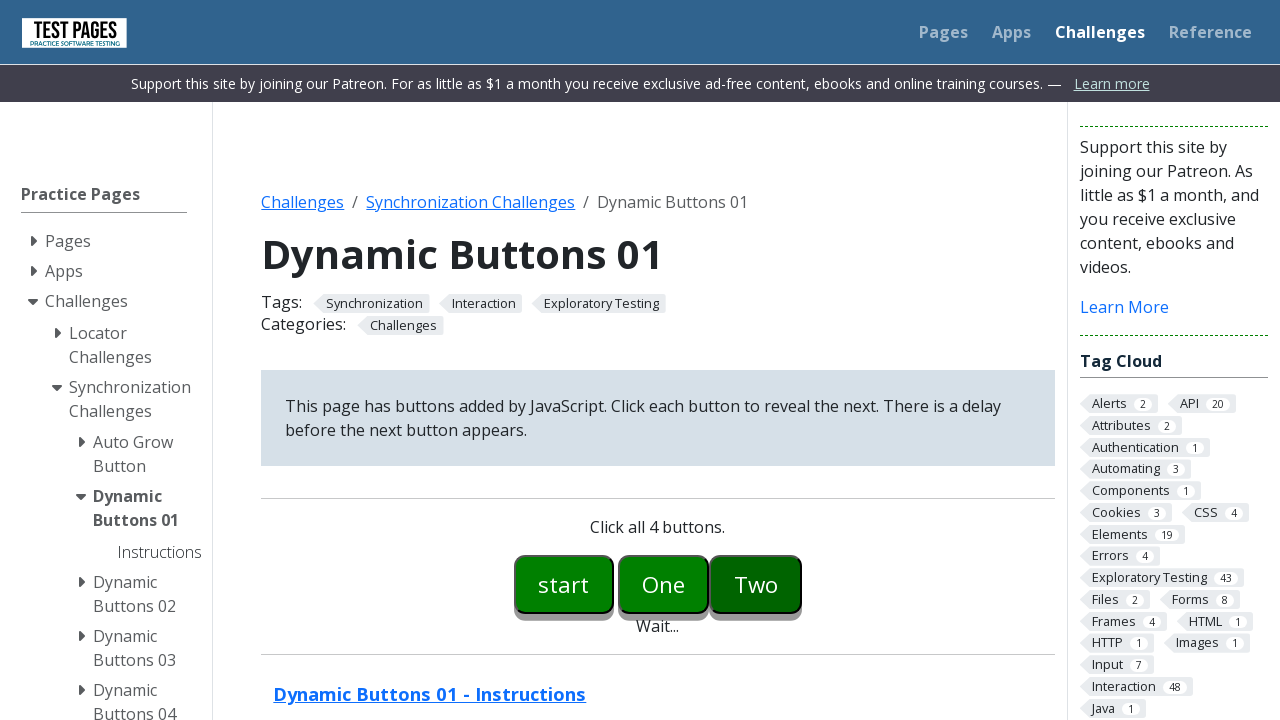

Waited for fourth button (button03) to appear with 10s timeout
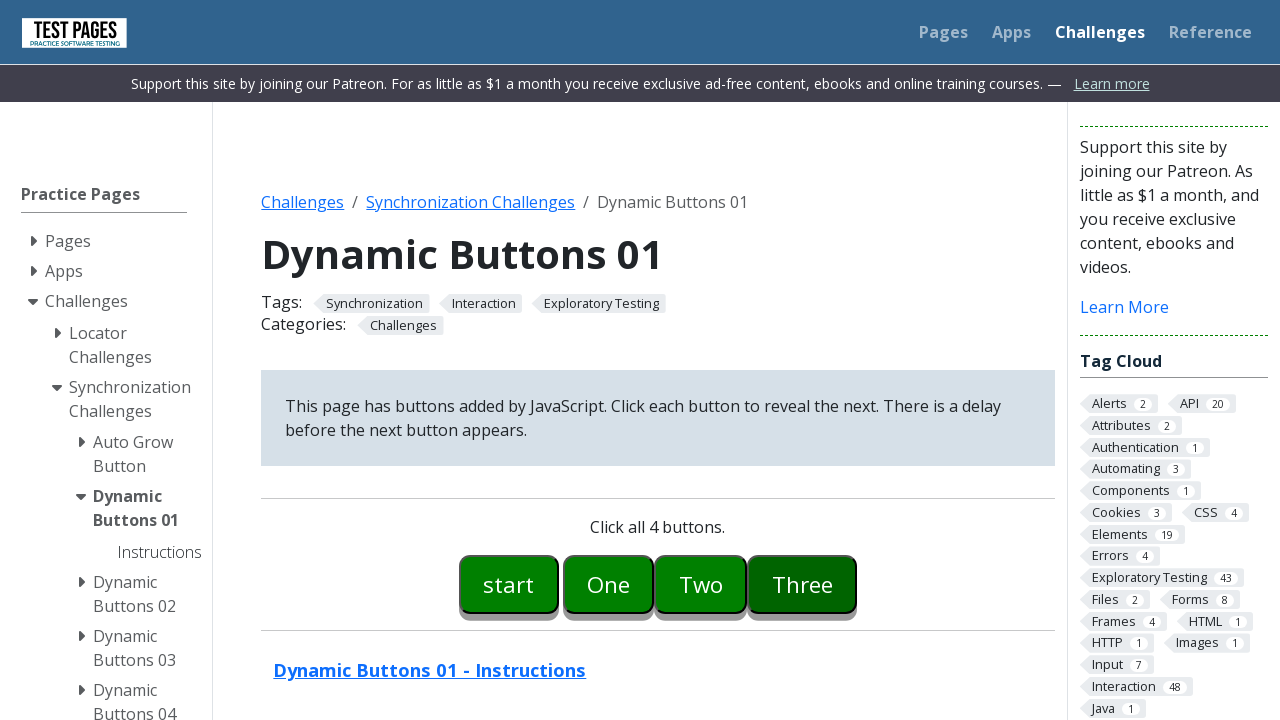

Clicked fourth button (button03) at (802, 584) on #button03
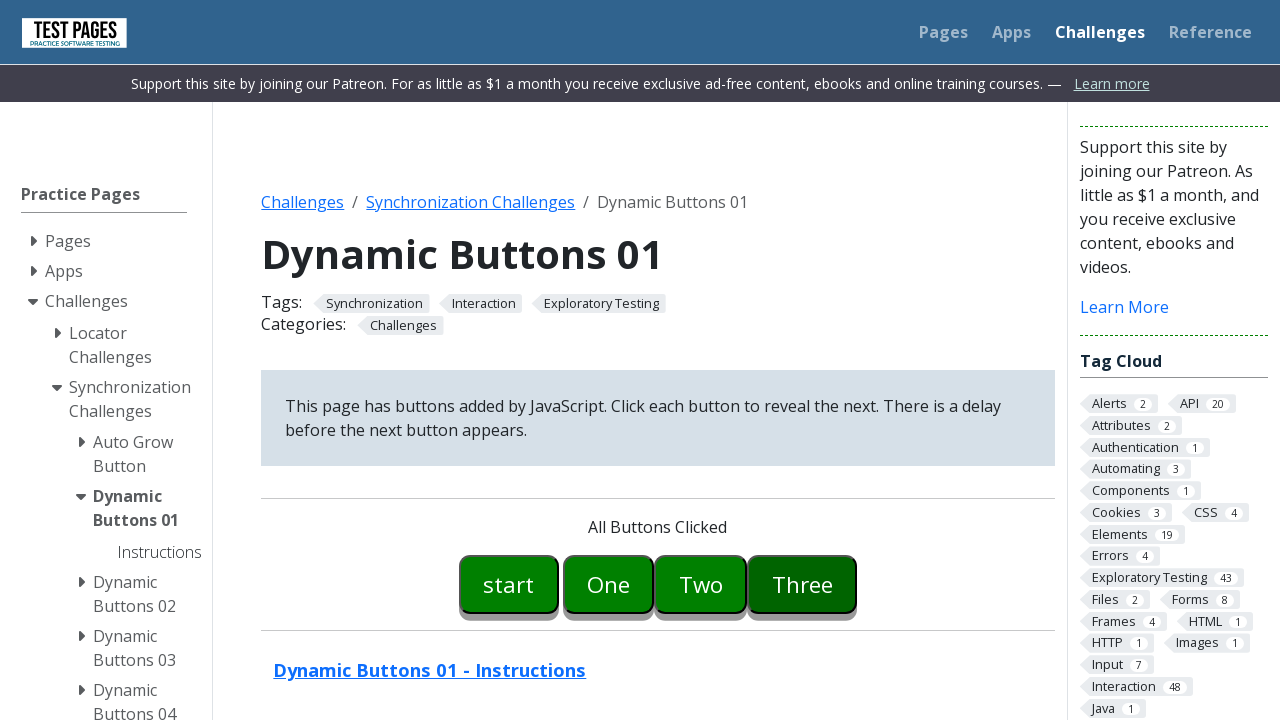

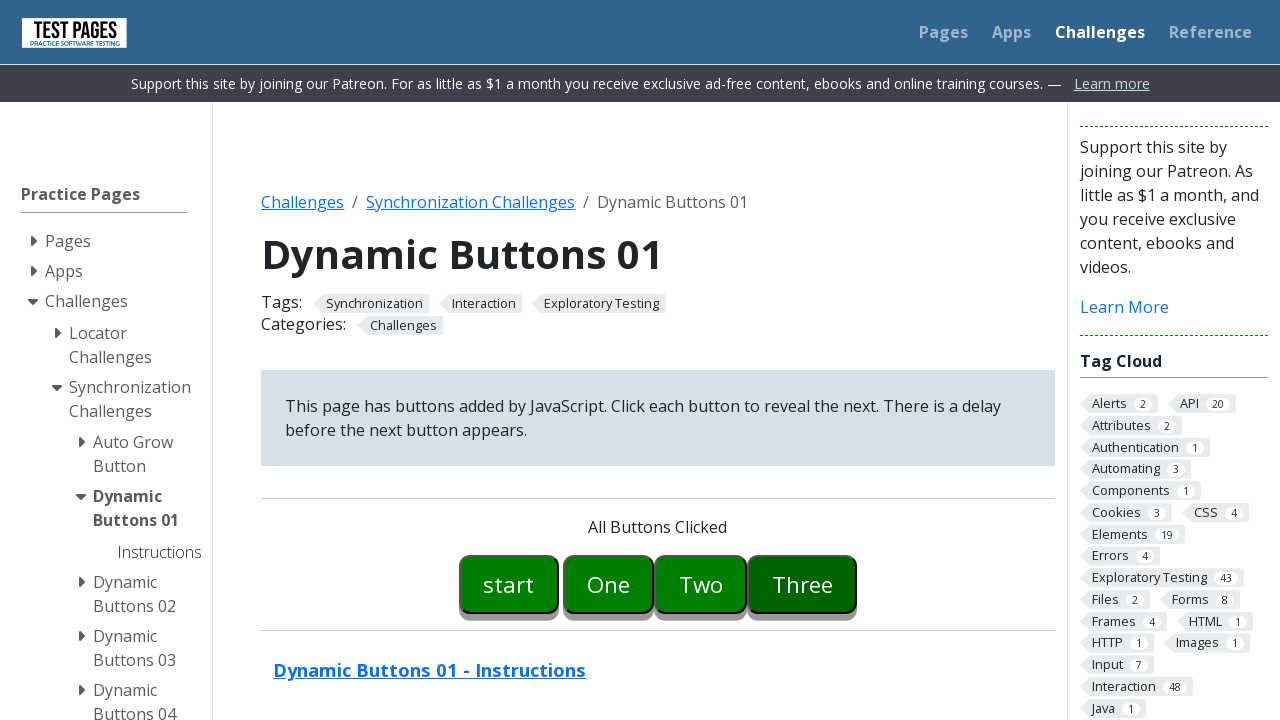